Tests radio button selection by clicking a radio button element

Starting URL: https://www.admlucid.com/Home/WebElements

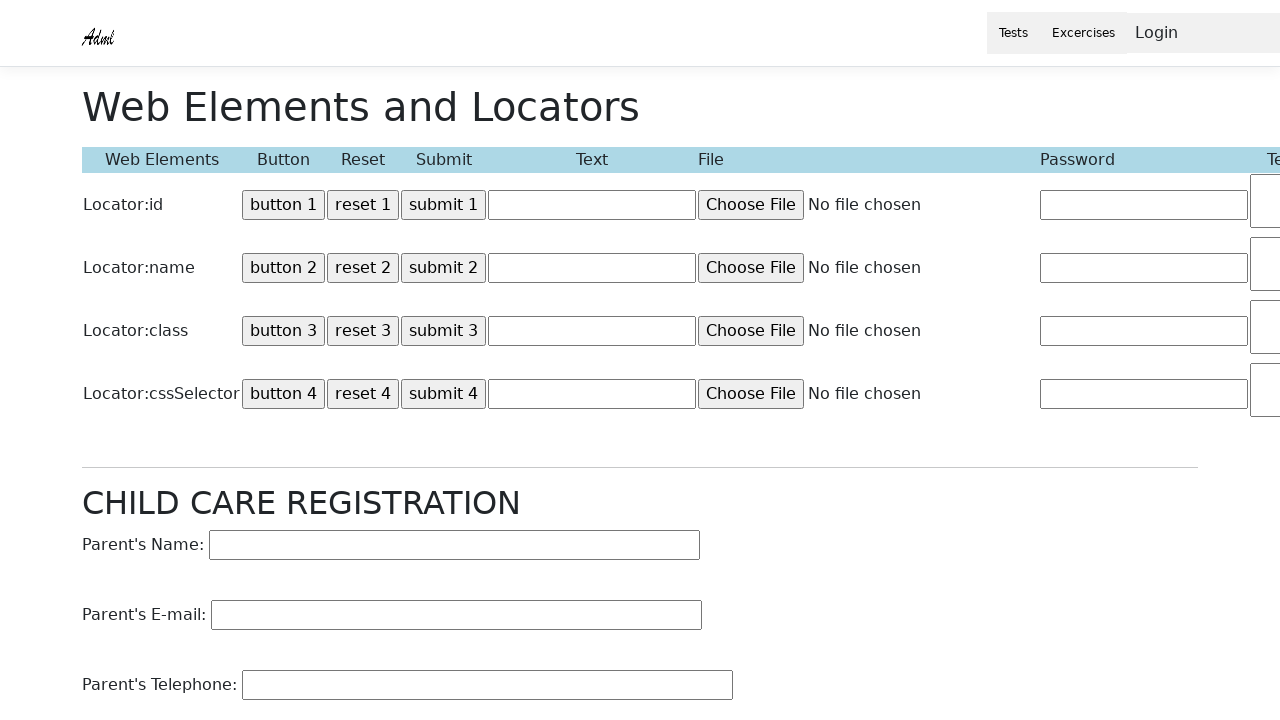

Navigated to AdmLucid web elements page
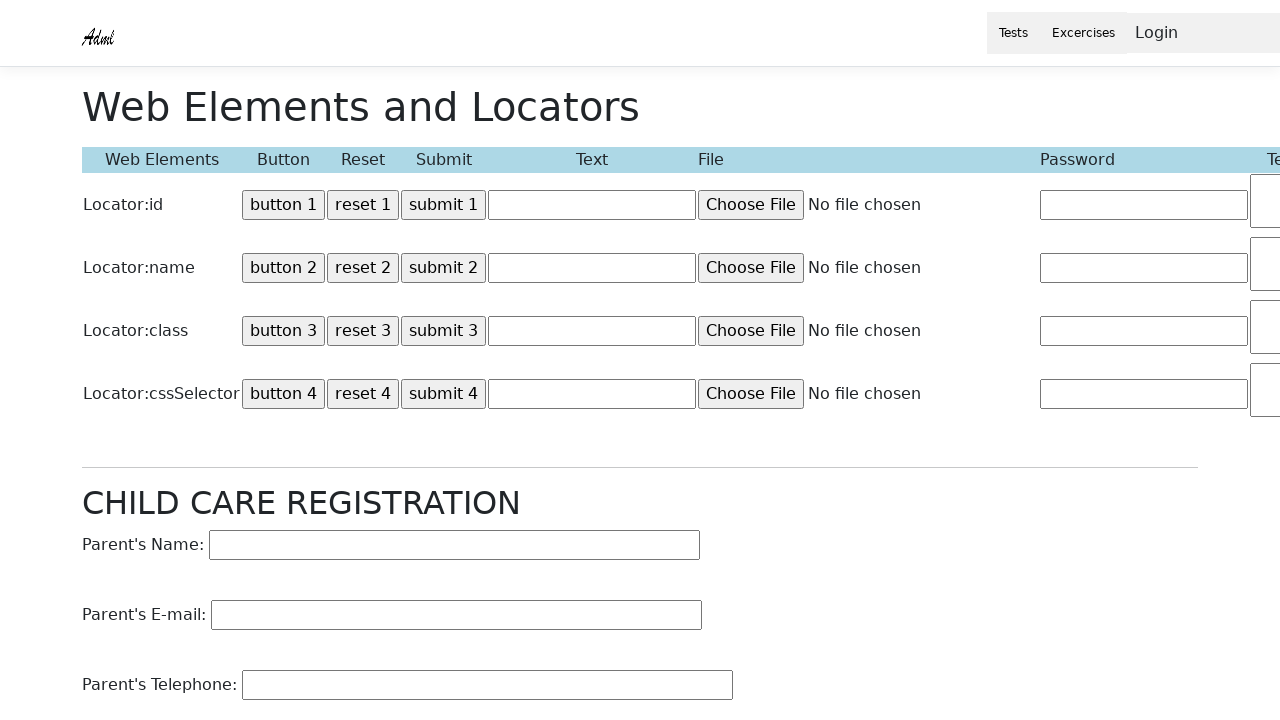

Clicked radio button element with ID 'Radio4' at (1240, 392) on #Radio4
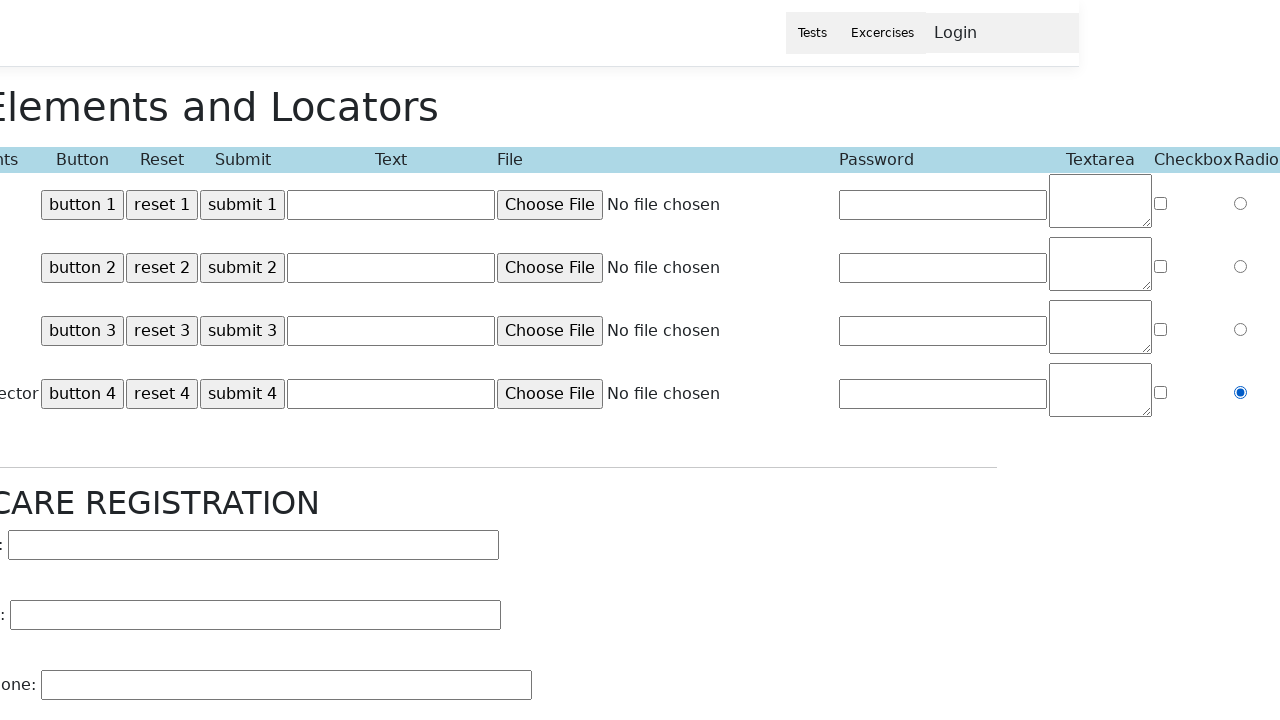

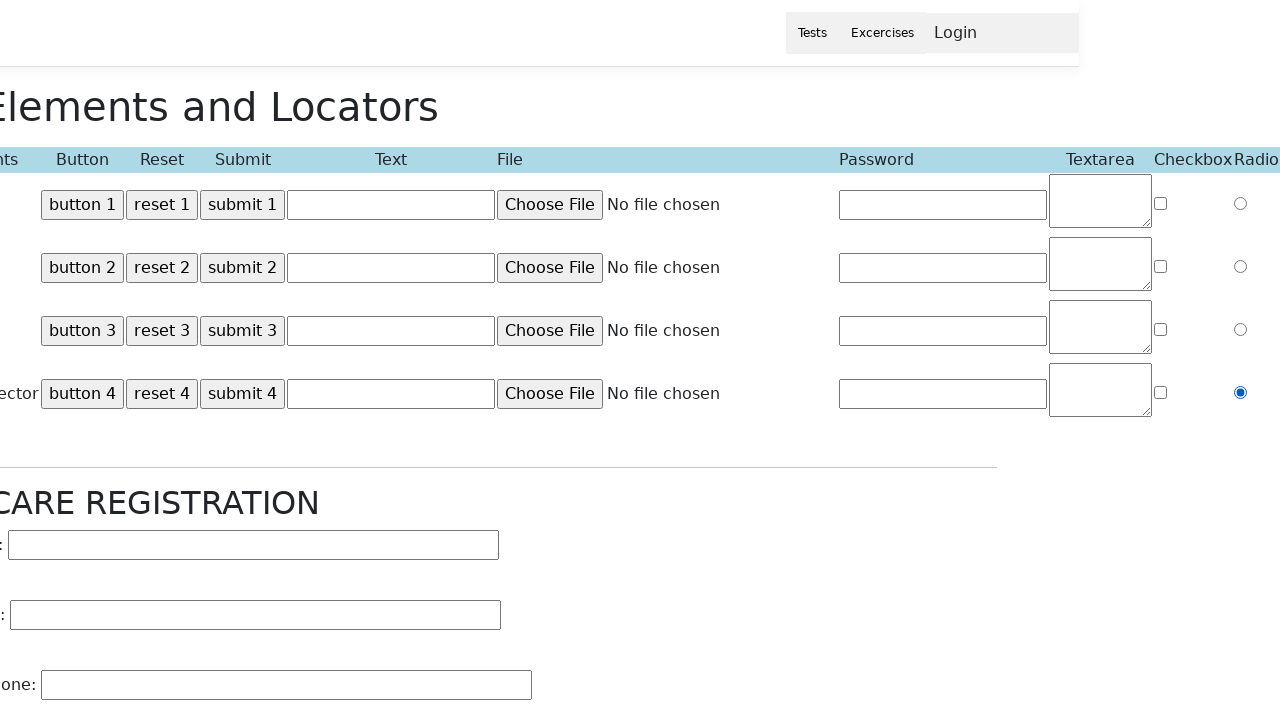